Tests browser navigation functionality by navigating between pages using forward, back, and refresh controls

Starting URL: https://omayo.blogspot.com/

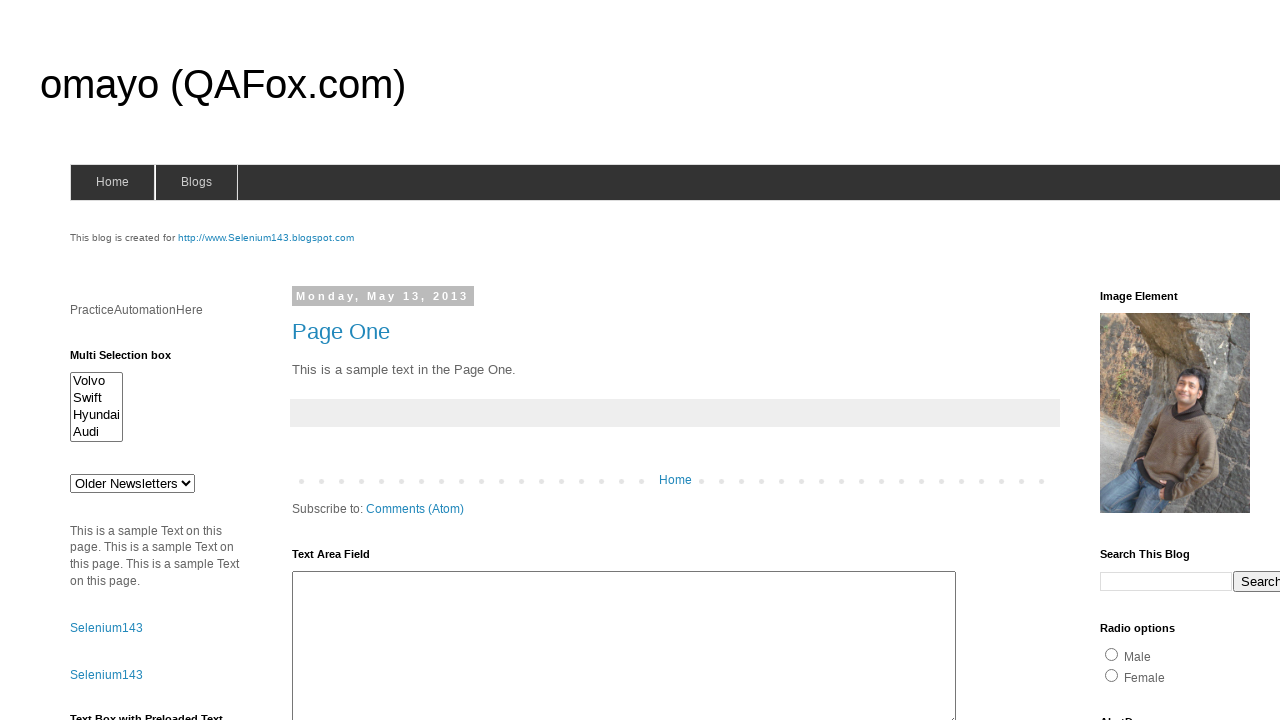

Navigated to Selenium Java API documentation page
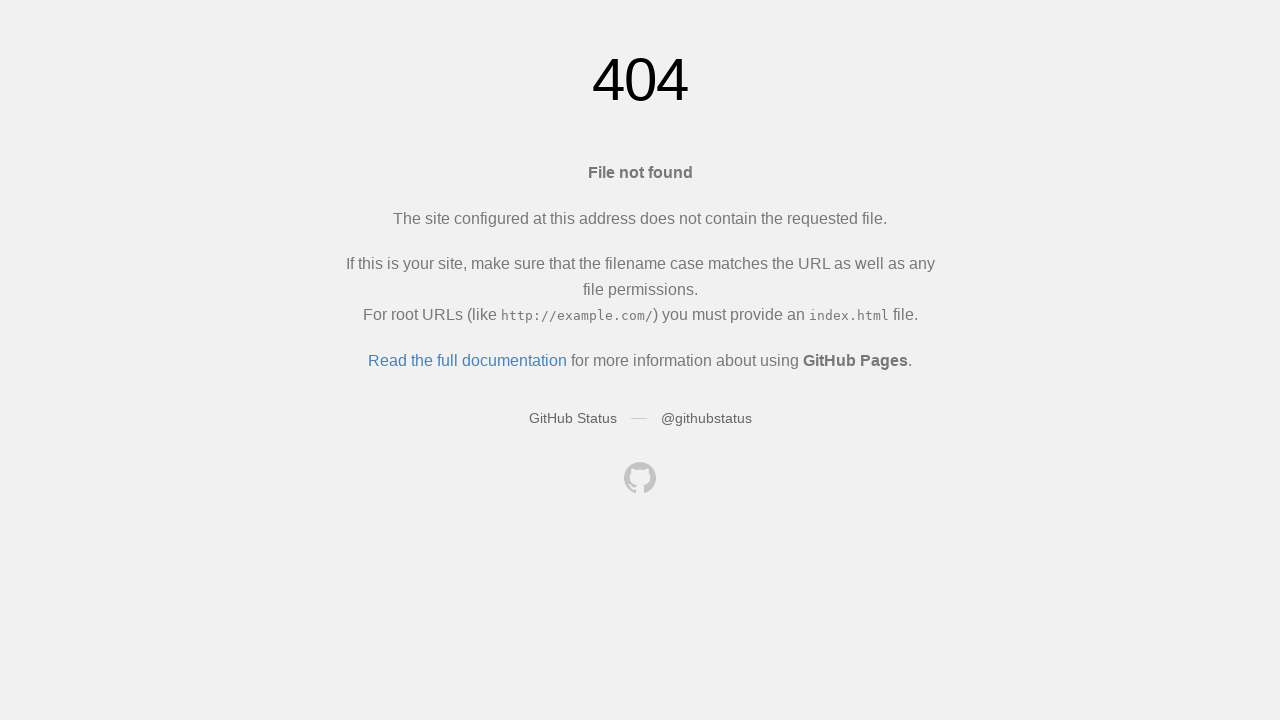

Navigated back to previous page (omayo.blogspot.com)
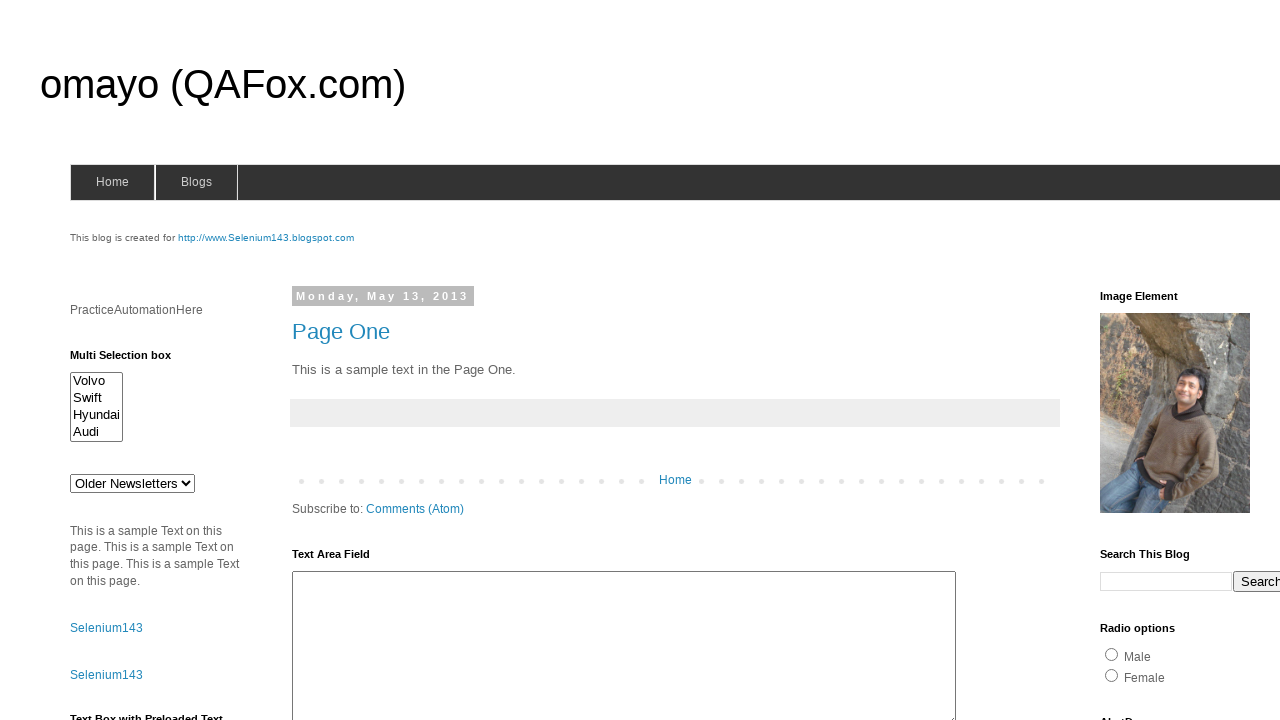

Navigated forward to Selenium Java API documentation page
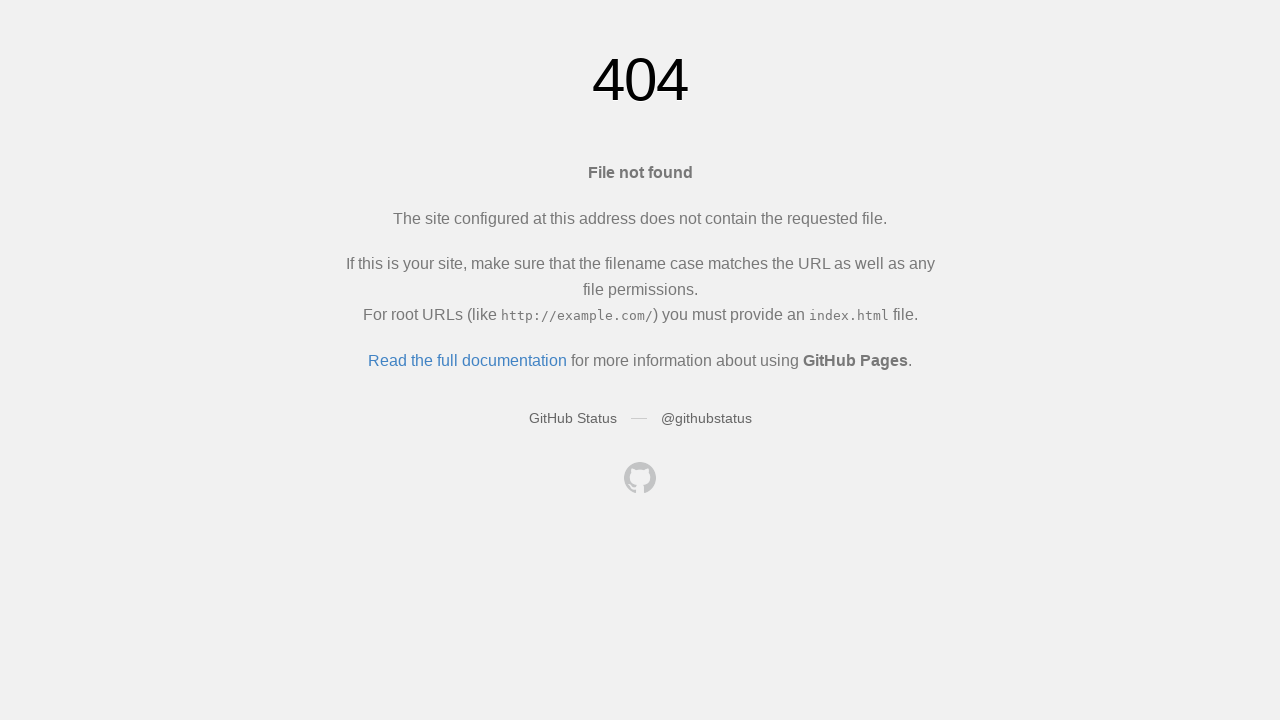

Refreshed the current page
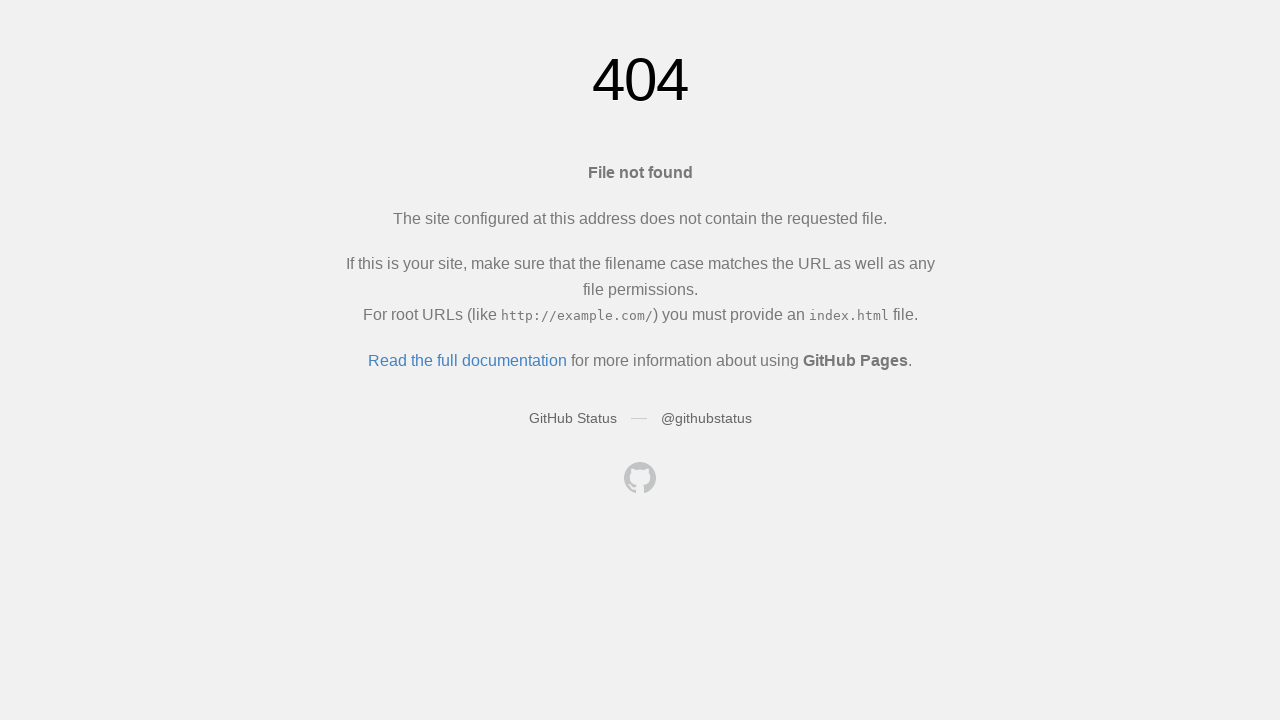

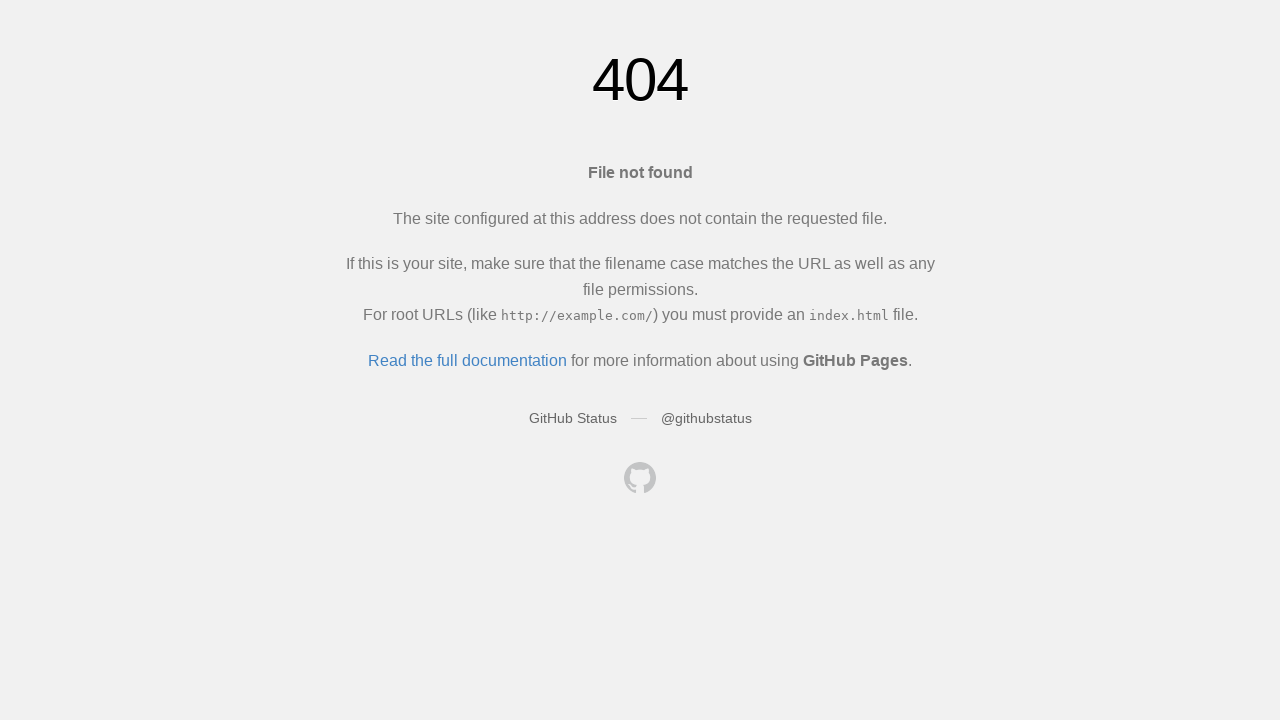